Performs a click-and-hold, move to target, then release action to complete a drag operation

Starting URL: https://crossbrowsertesting.github.io/drag-and-drop

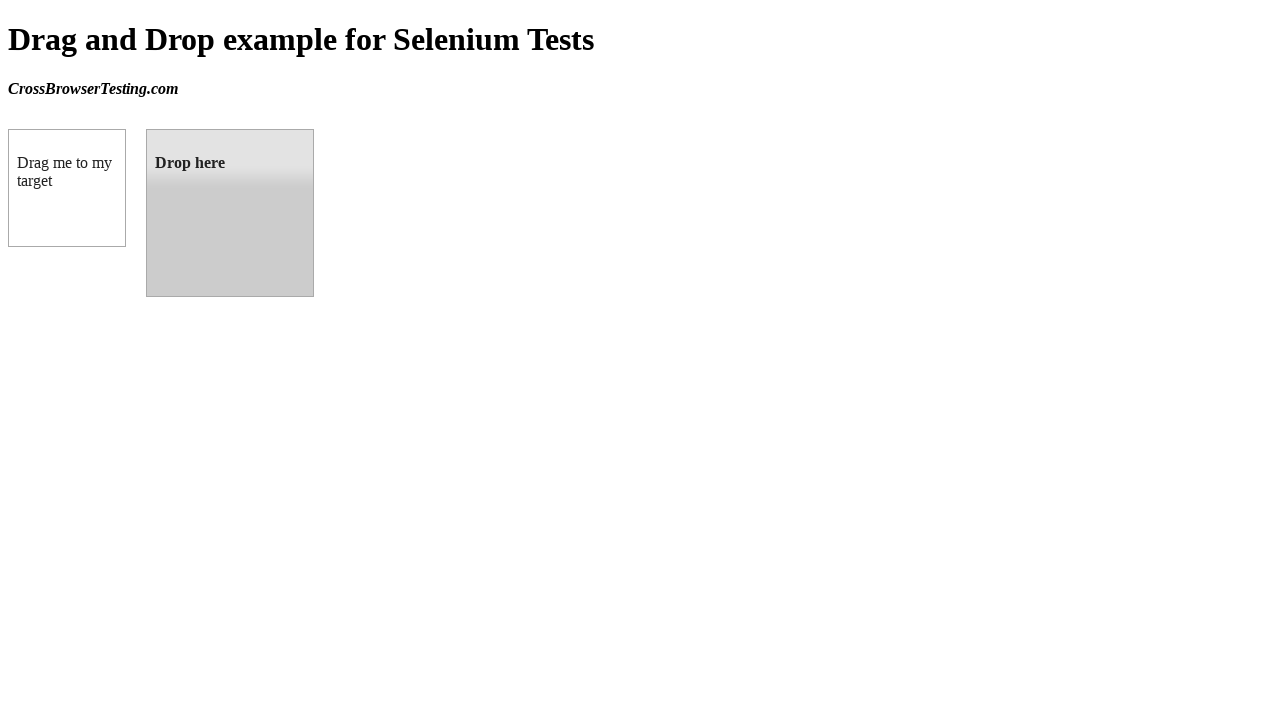

Located source element (#draggable)
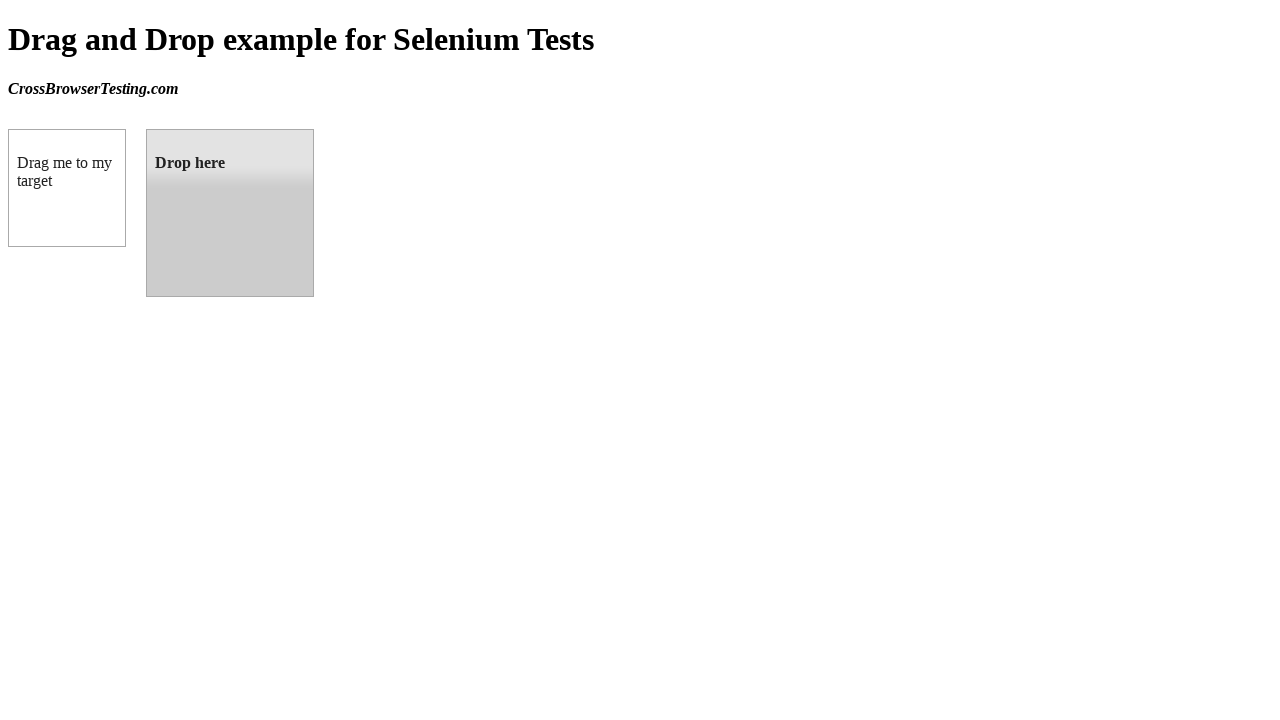

Located target element (#droppable)
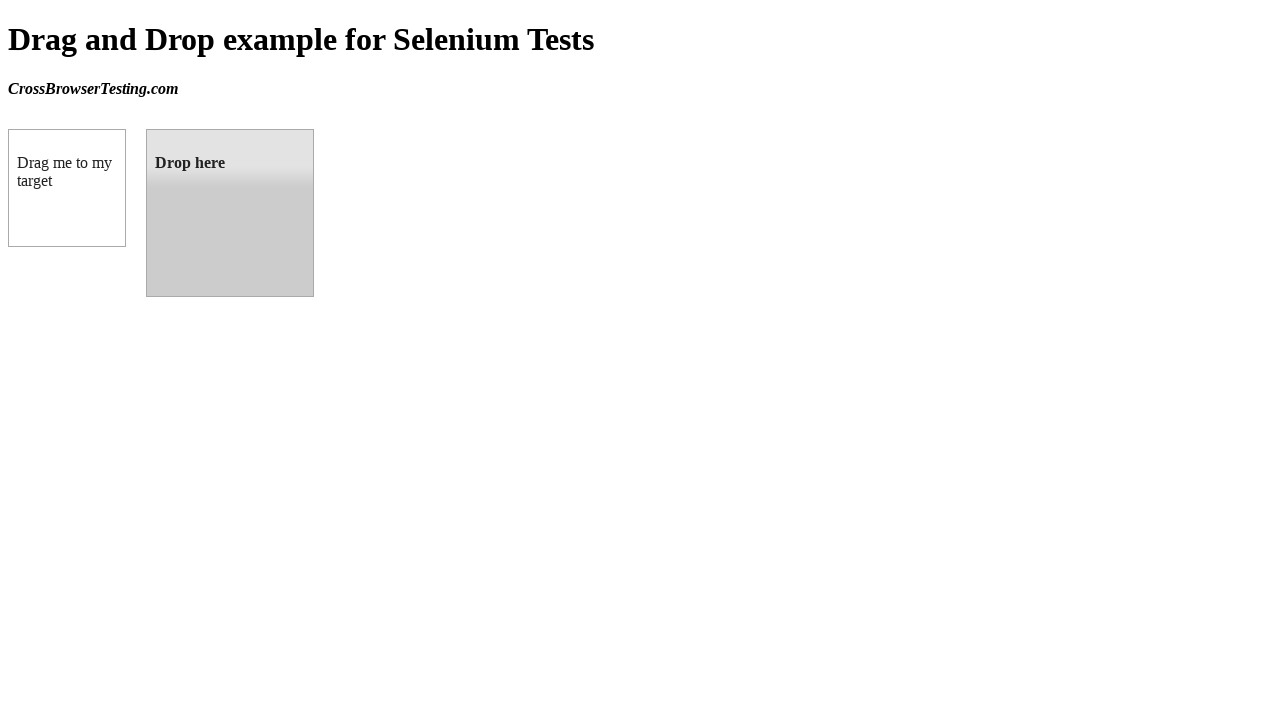

Retrieved bounding box for source element
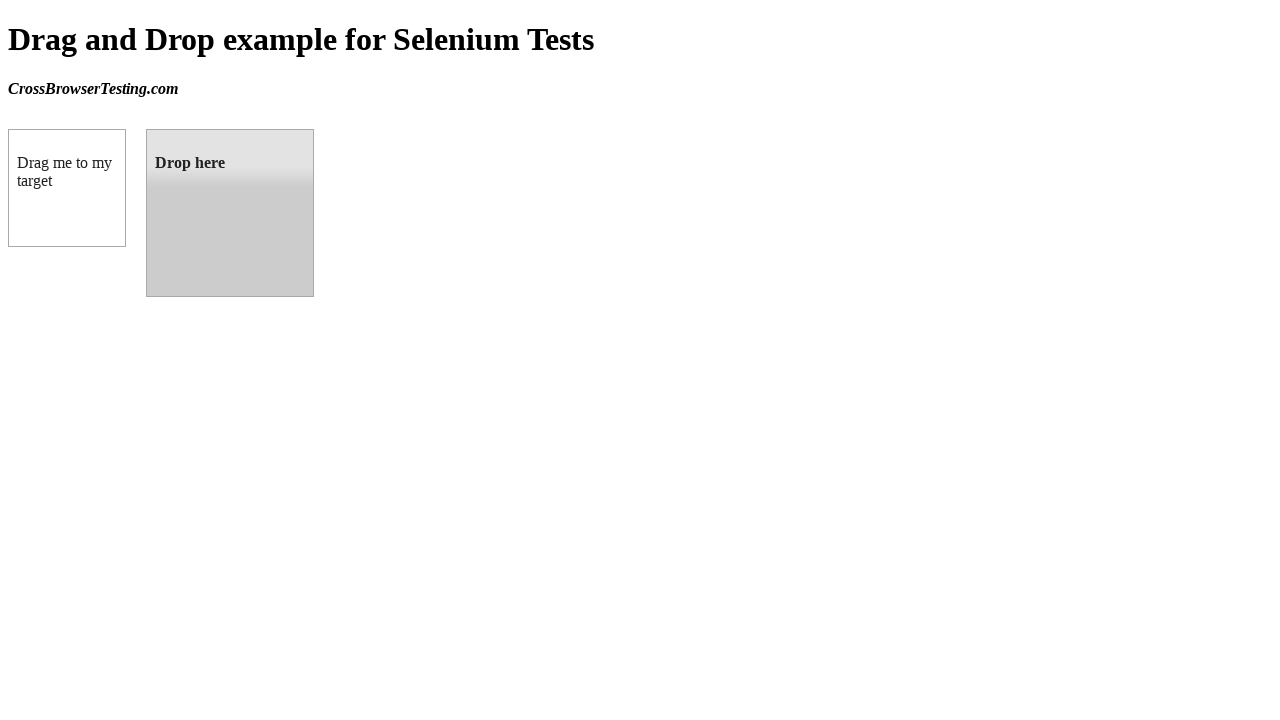

Retrieved bounding box for target element
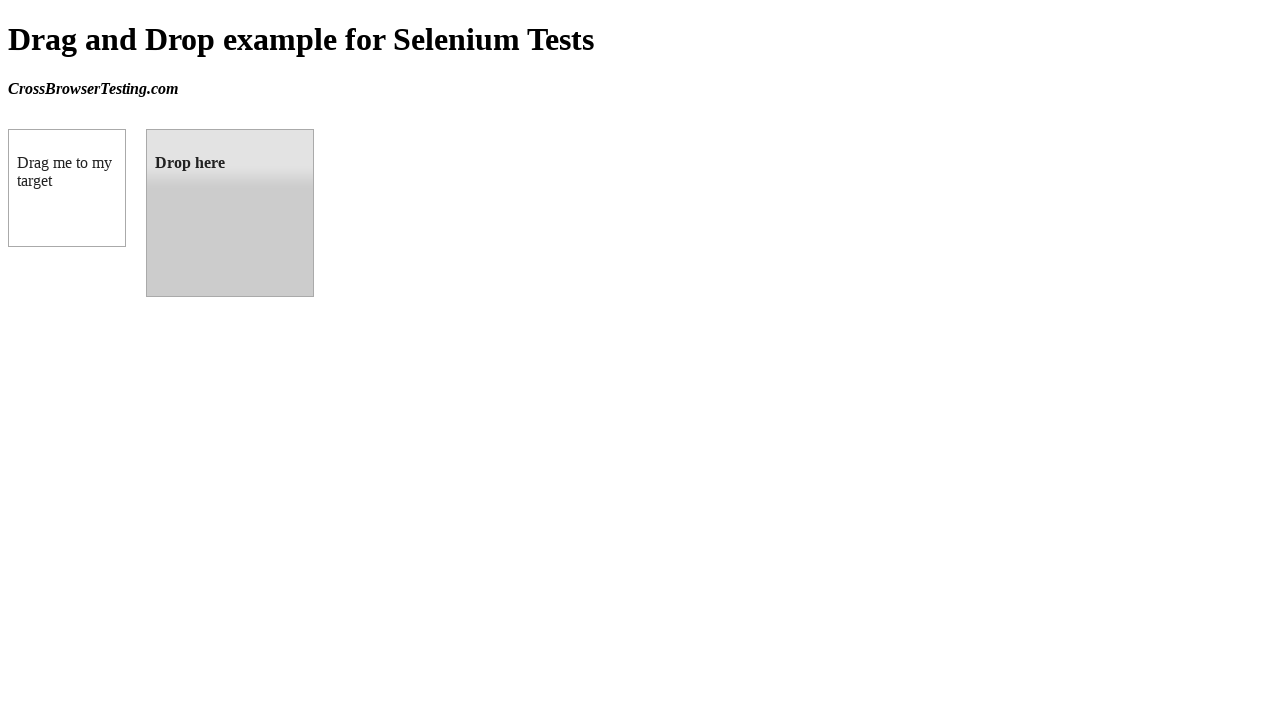

Moved mouse to center of source element at (67, 188)
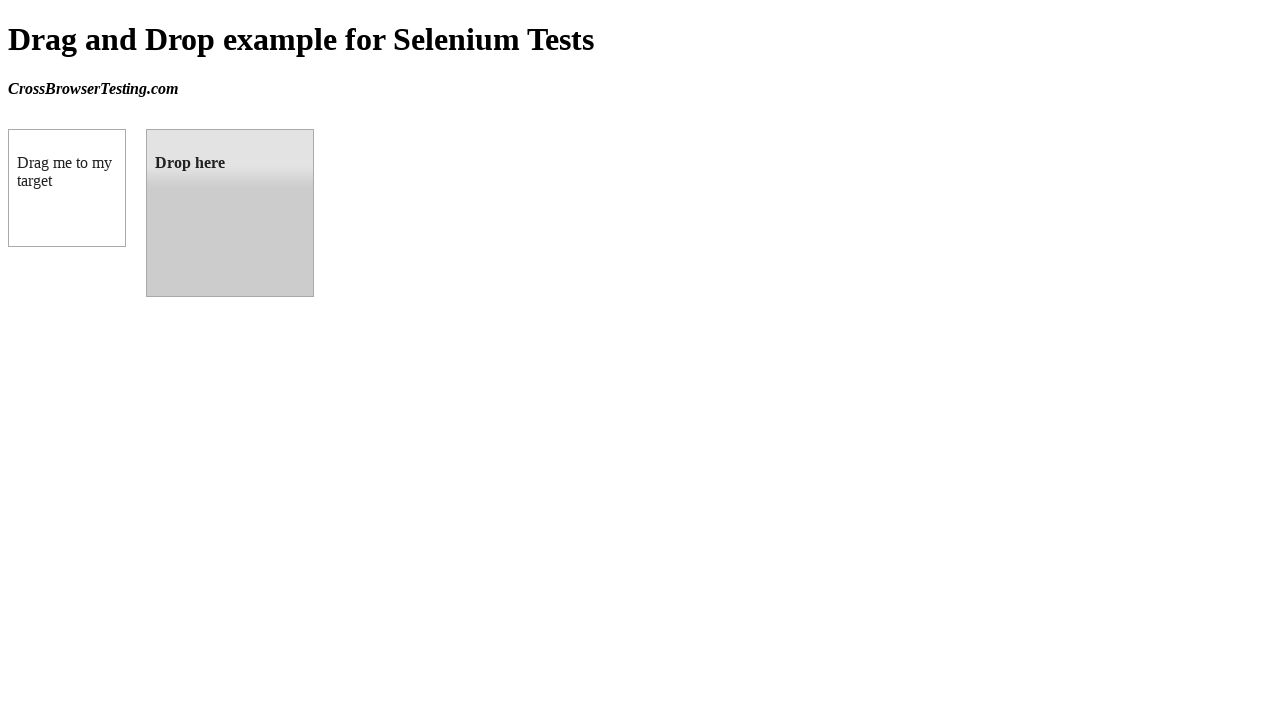

Pressed and held mouse button on source element at (67, 188)
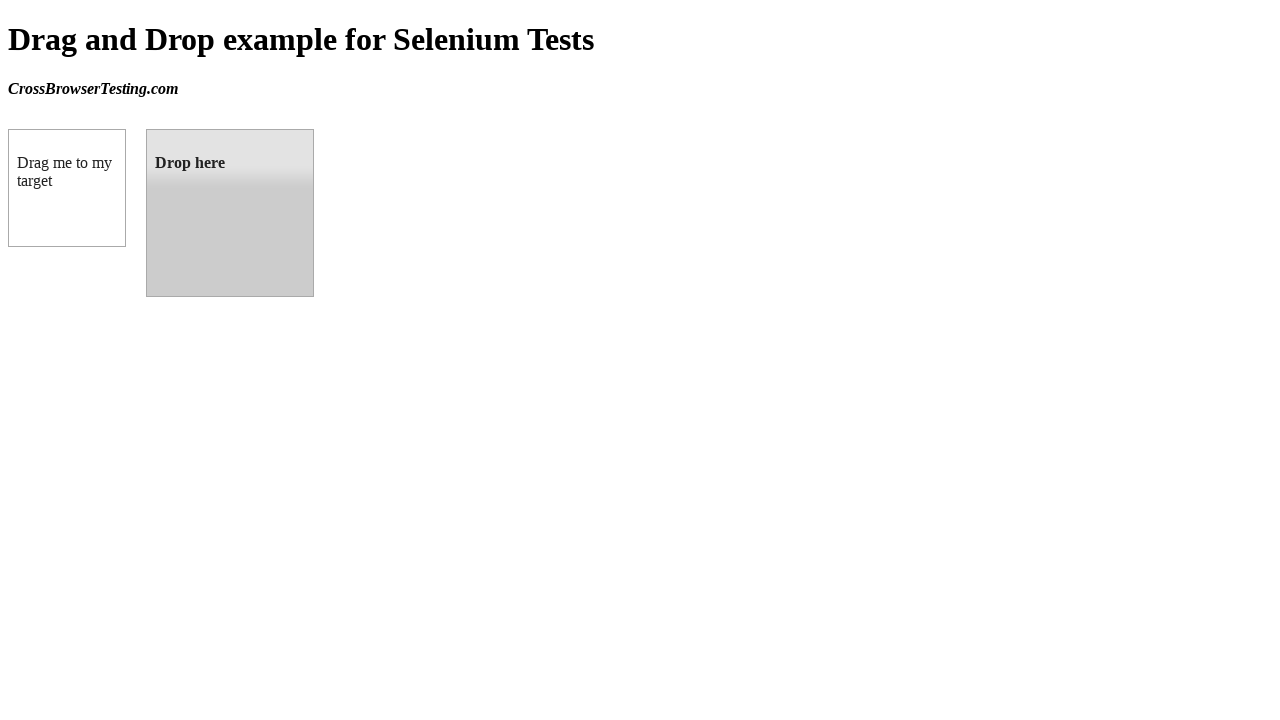

Moved mouse to center of target element while holding button at (230, 213)
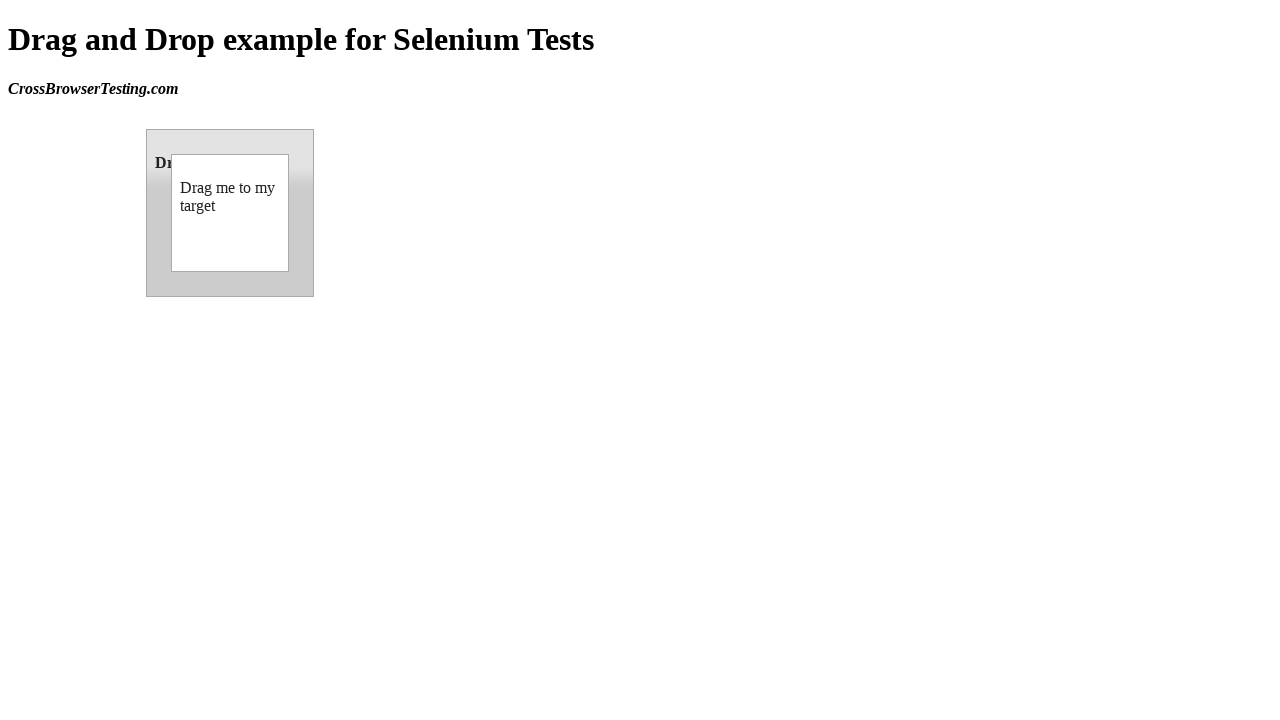

Released mouse button to complete drag-and-drop operation at (230, 213)
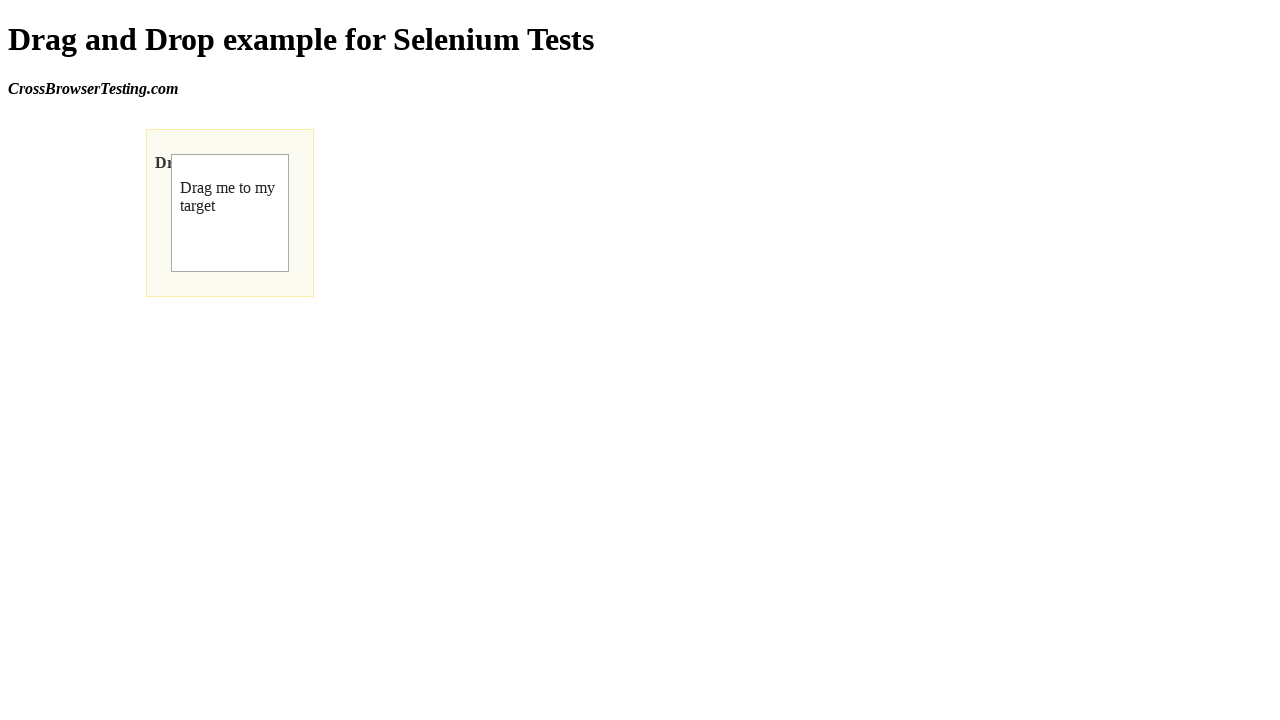

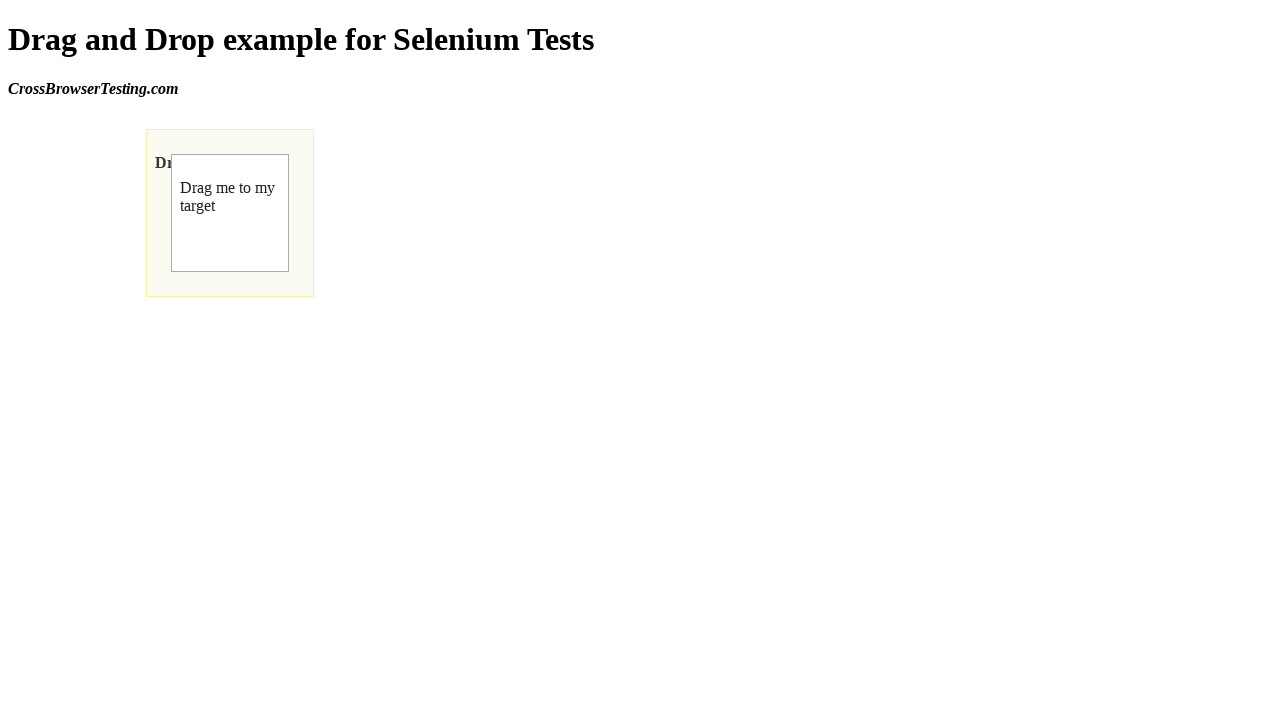